Tests iframe interaction by switching to an iframe, clearing and entering text in a TinyMCE editor, then switching back to verify header text is displayed

Starting URL: https://loopcamp.vercel.app/iframe.html

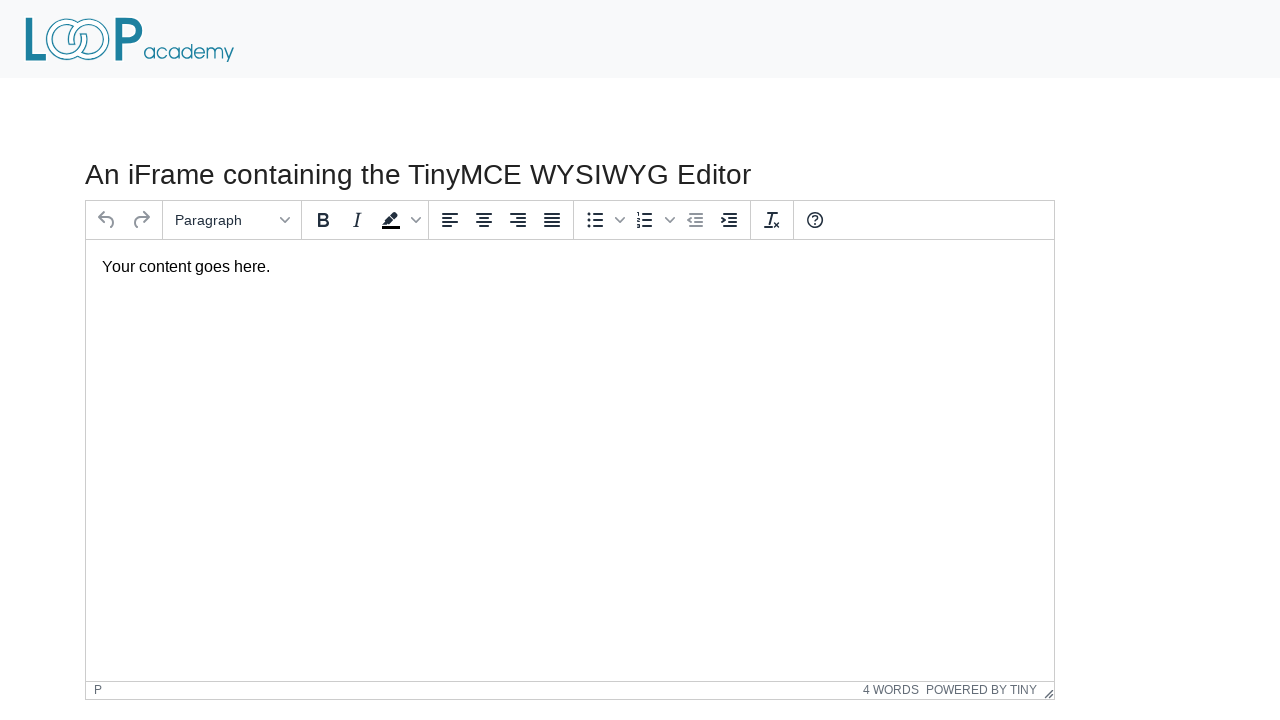

Navigated to iframe test page
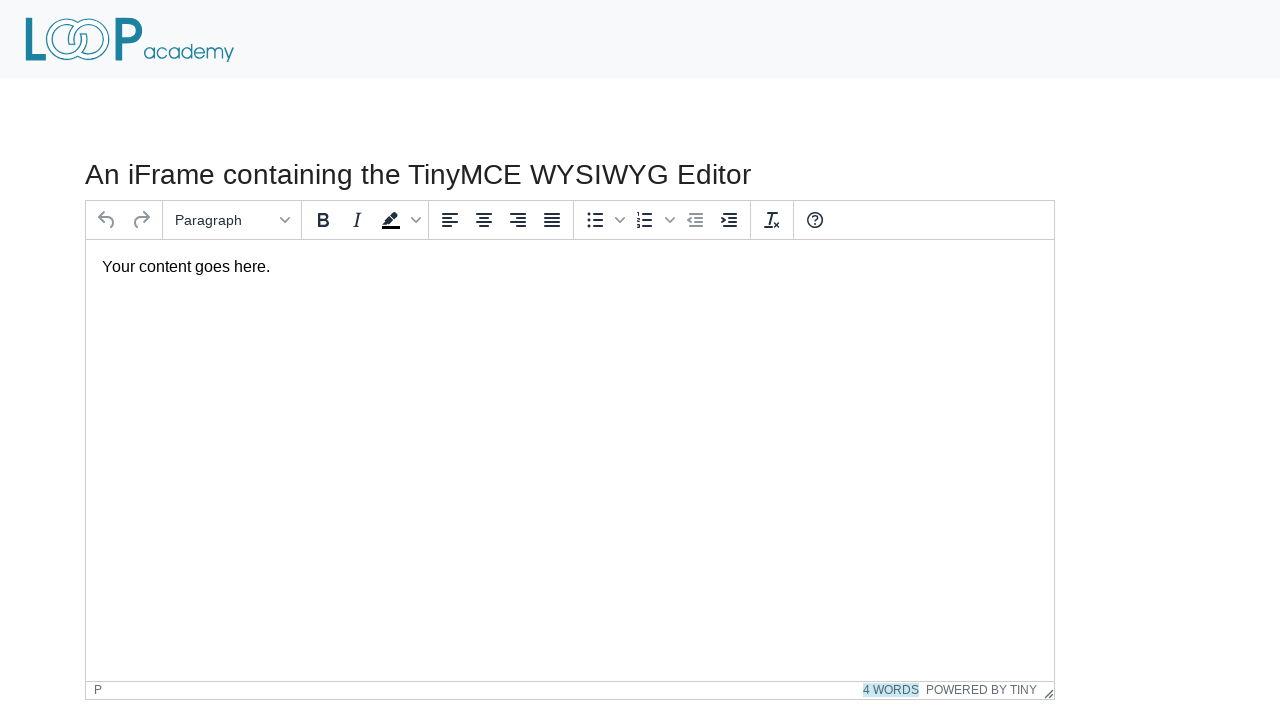

Located iframe with TinyMCE editor
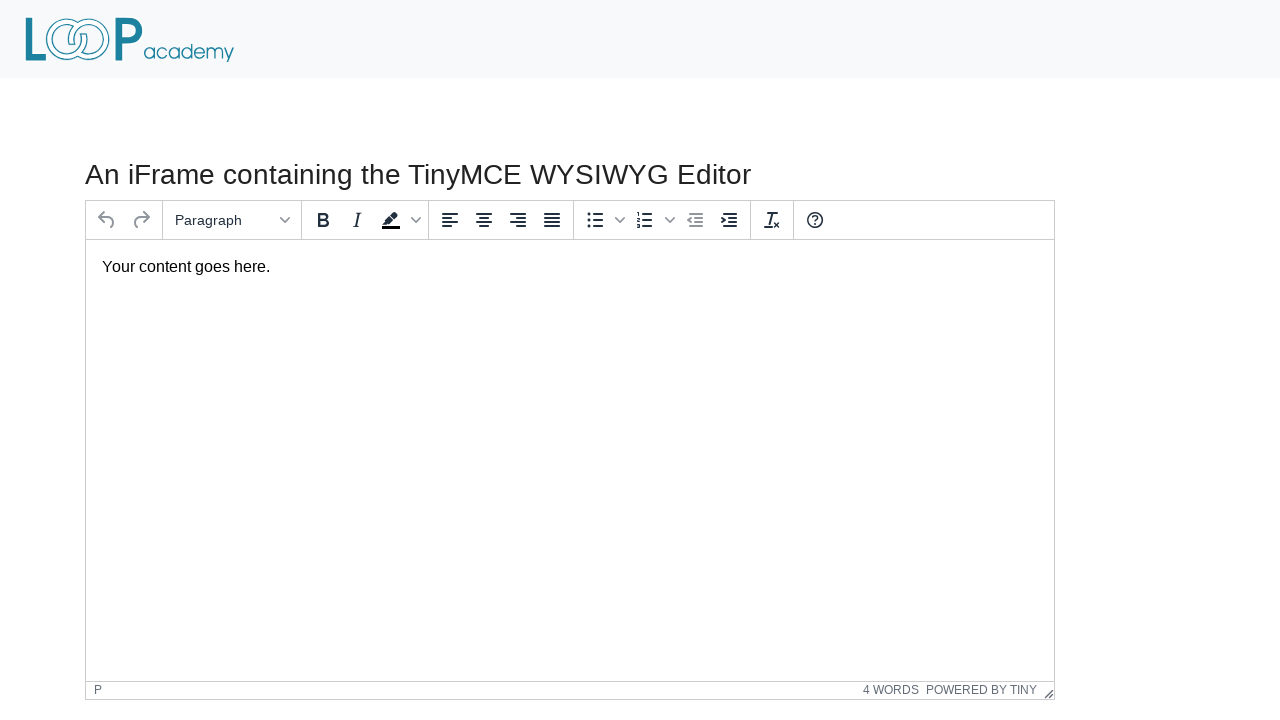

Located TinyMCE editor element within iframe
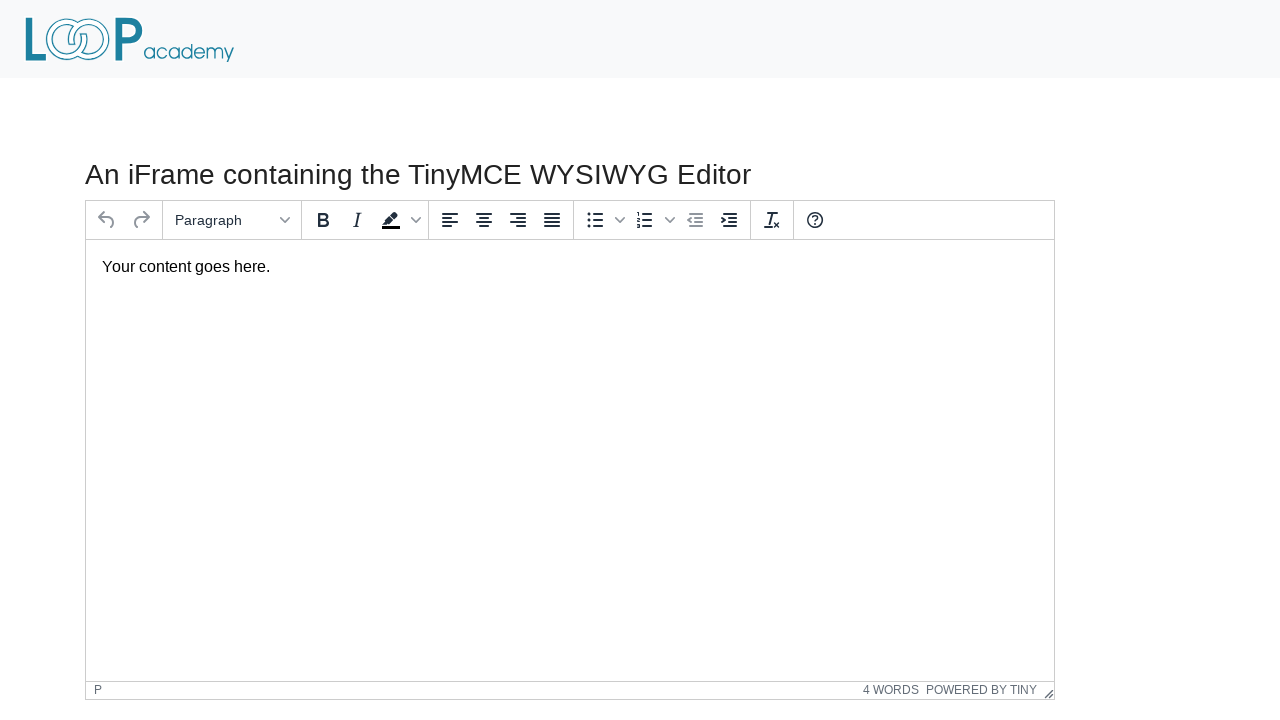

Cleared text from TinyMCE editor on #mce_0_ifr >> internal:control=enter-frame >> #tinymce
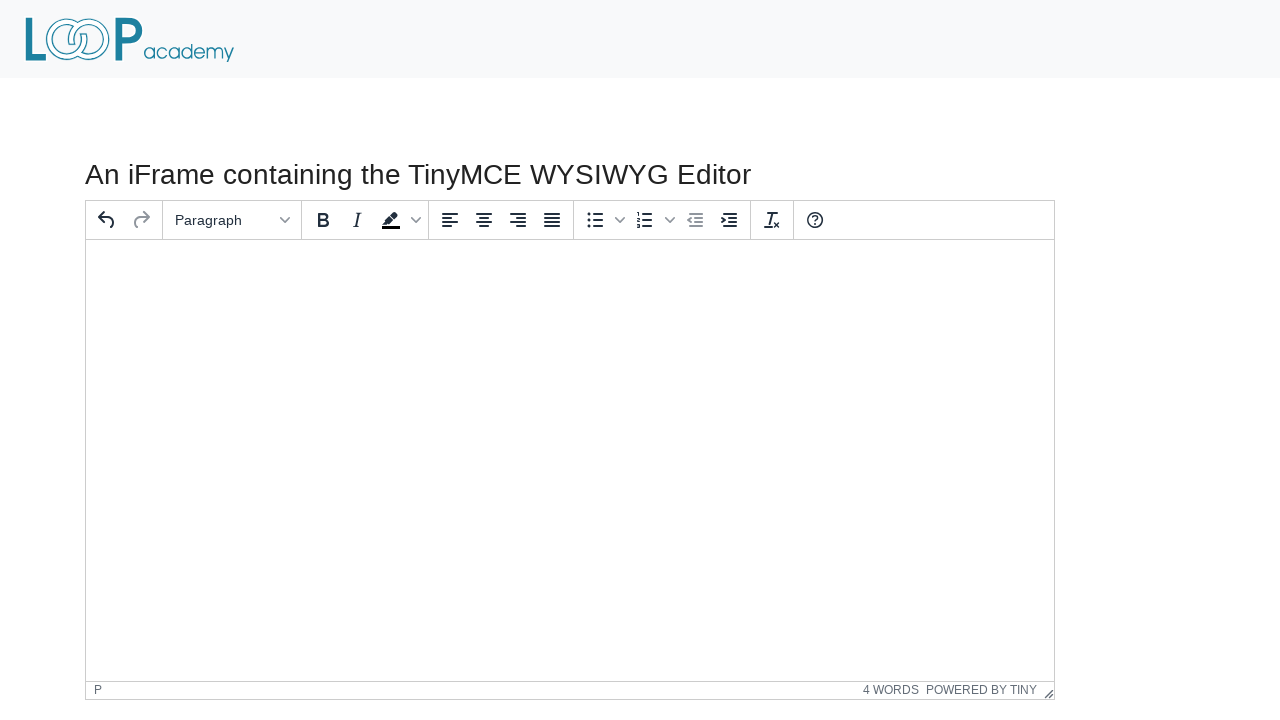

Entered 'Loop Academy' text in TinyMCE editor on #mce_0_ifr >> internal:control=enter-frame >> #tinymce
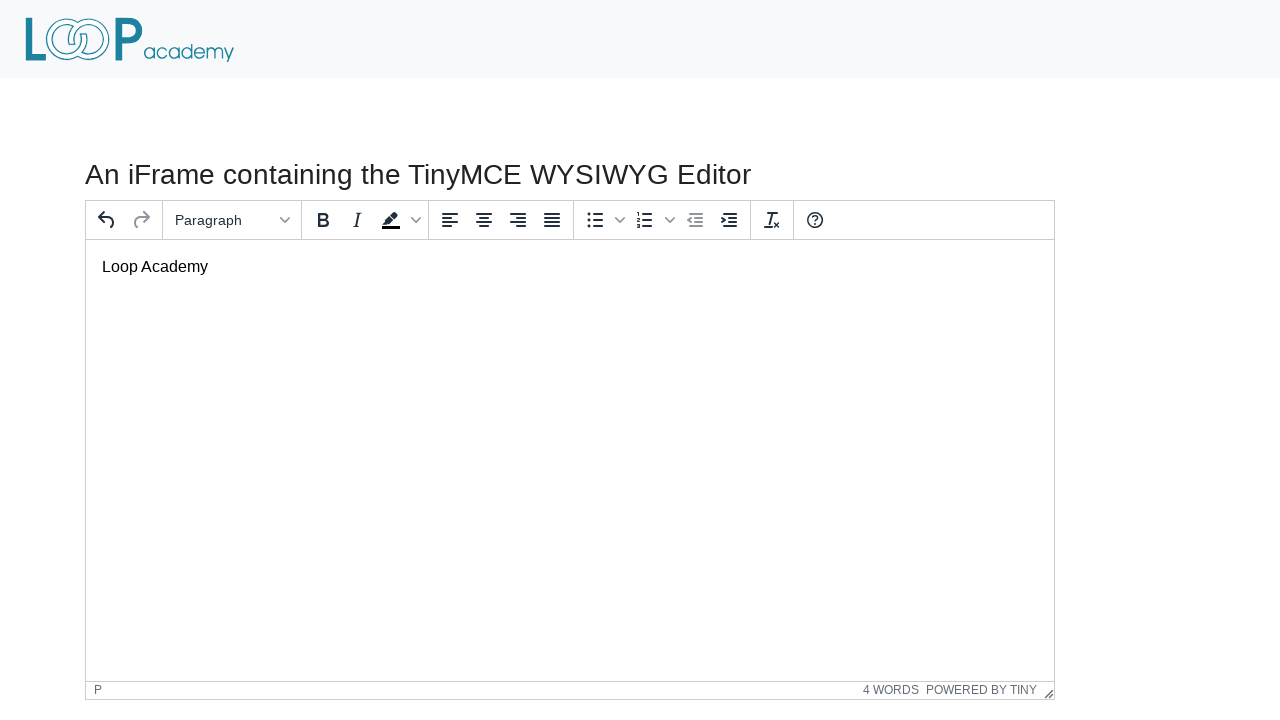

Located header element on main page
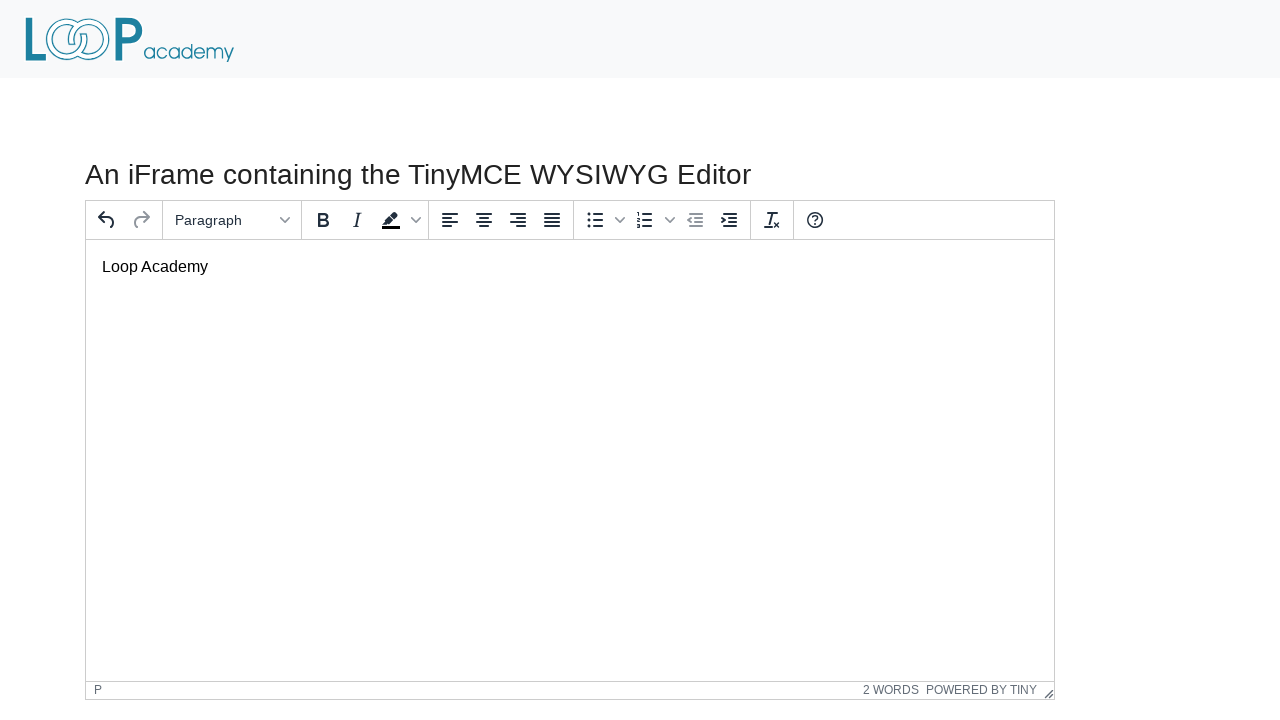

Verified header text matches expected content
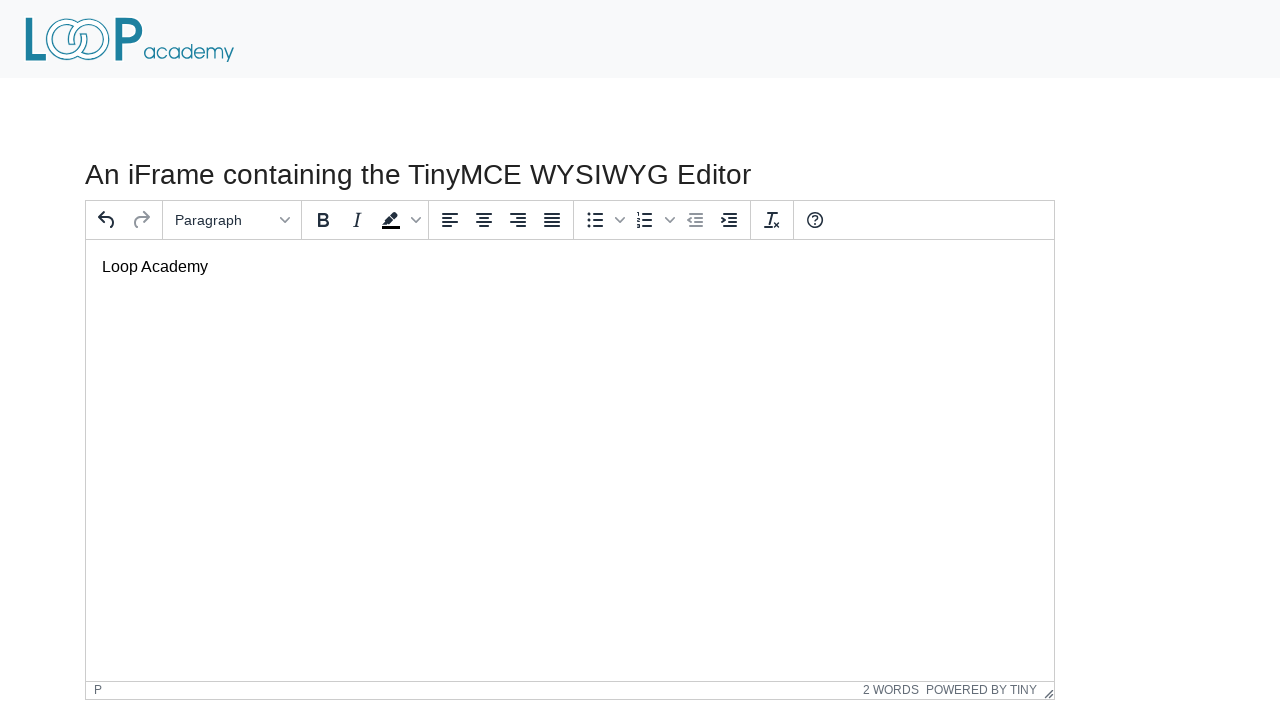

Located 'Powered by' text element
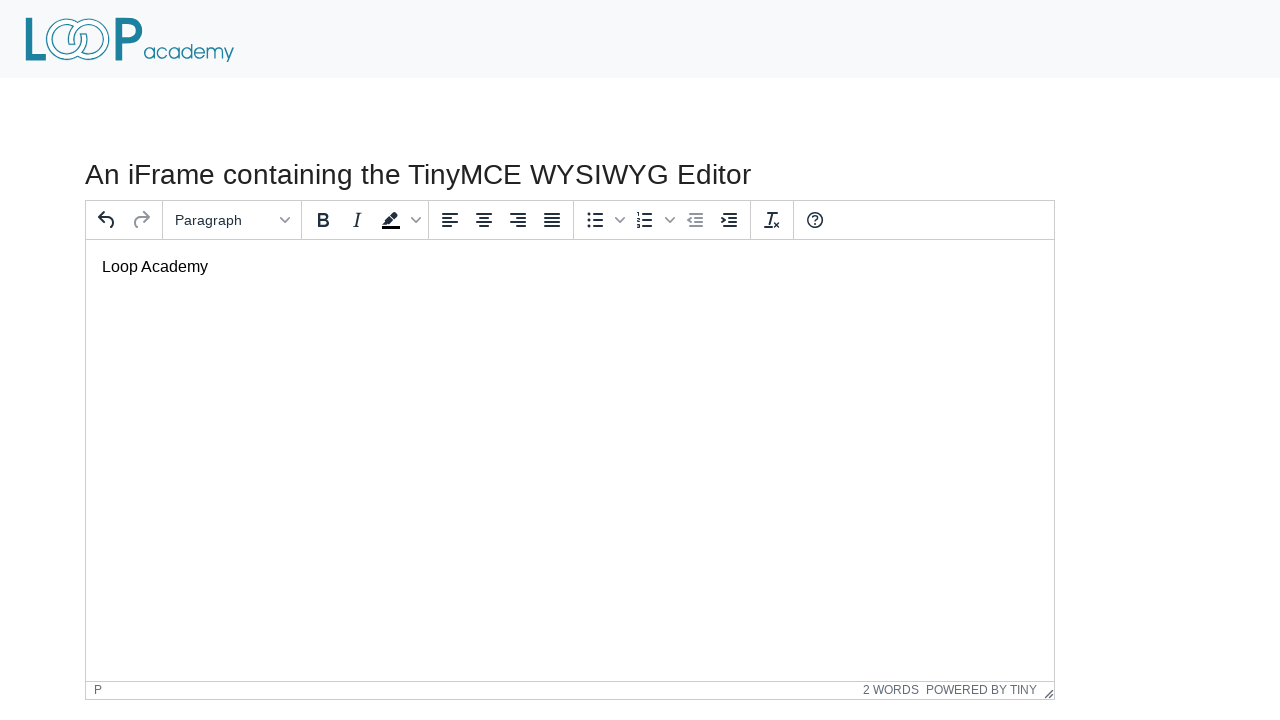

Retrieved and printed 'Powered by' text content
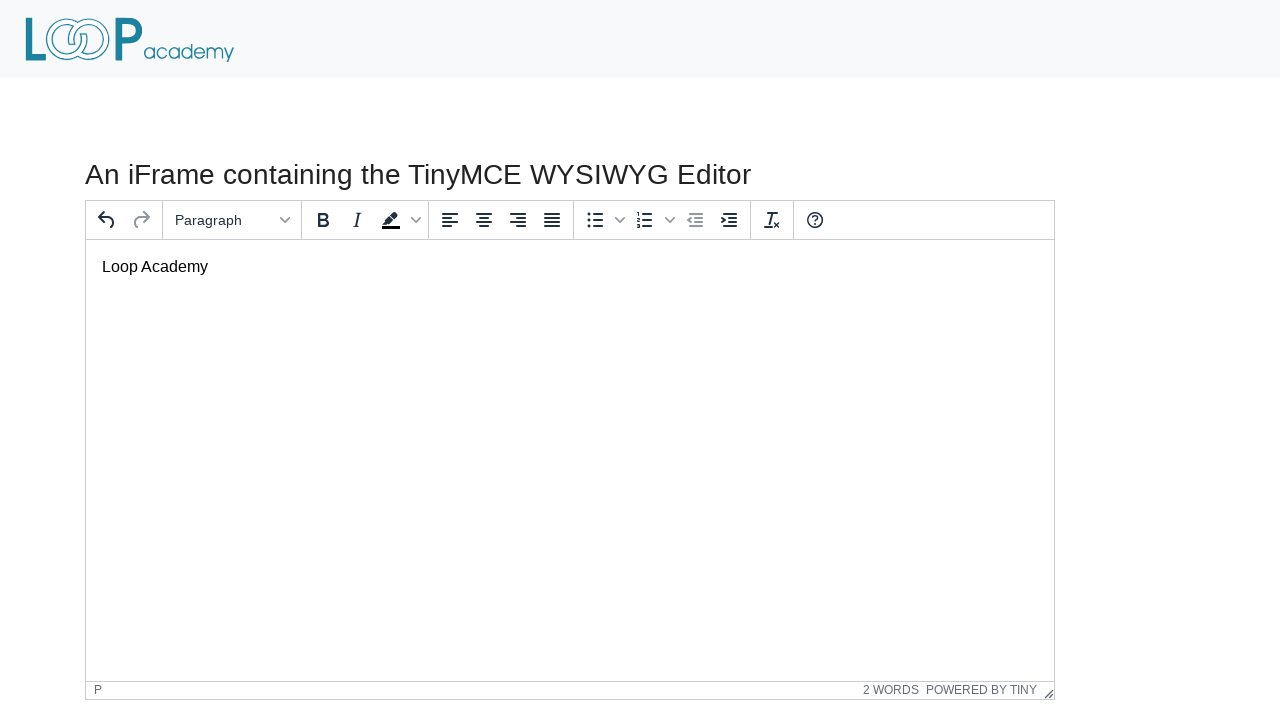

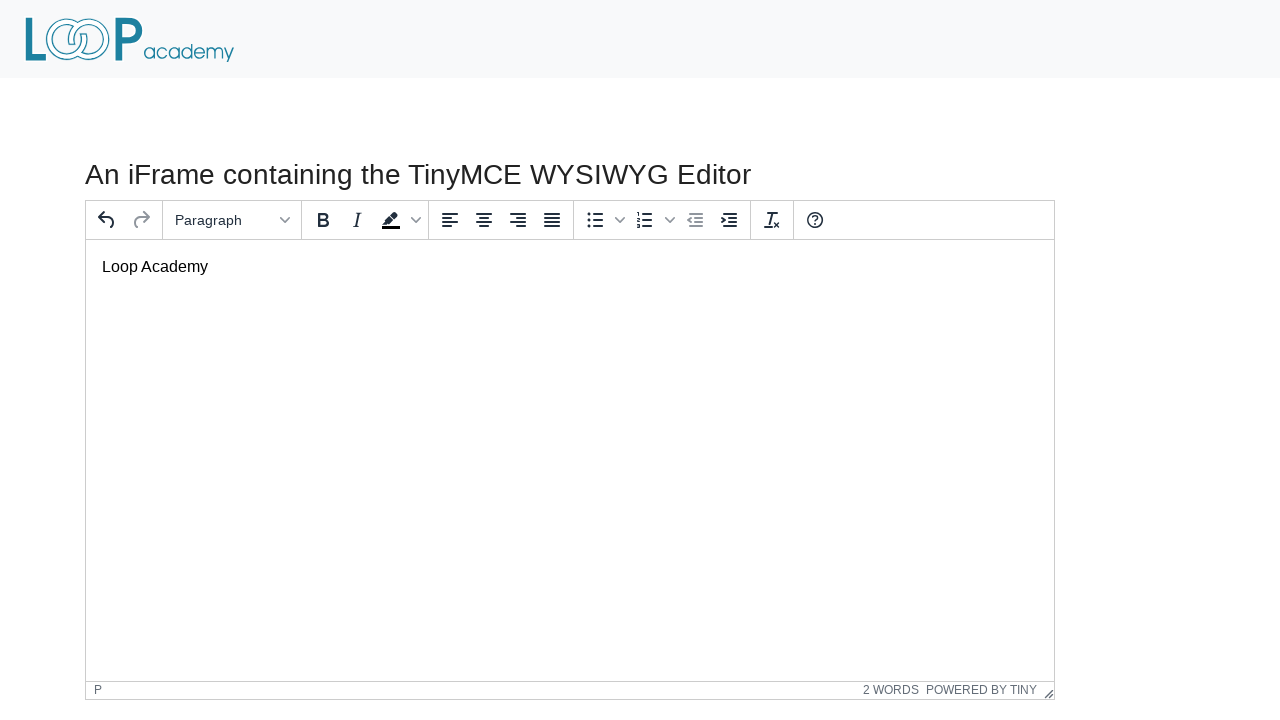